Tests a sign-up or contact form by filling in first name, last name, and email fields, then submitting the form

Starting URL: https://secure-retreat-92358.herokuapp.com/

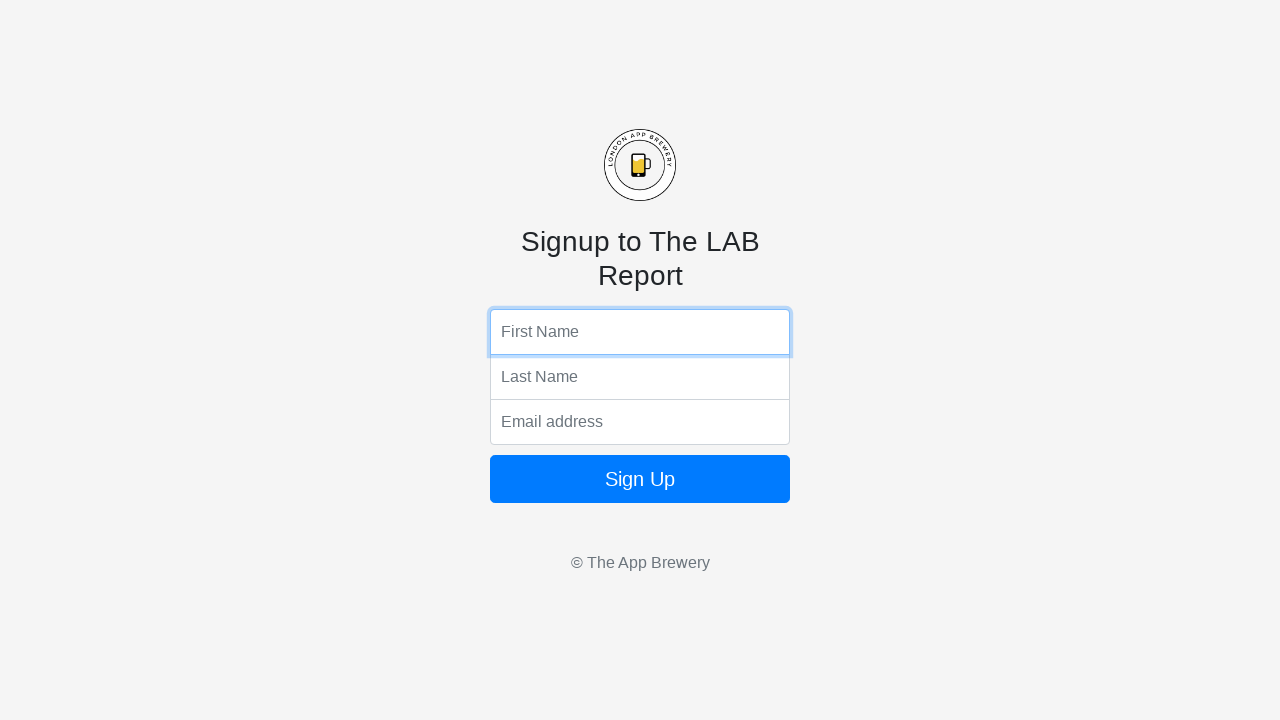

Filled first name field with 'John' on input[name='fName']
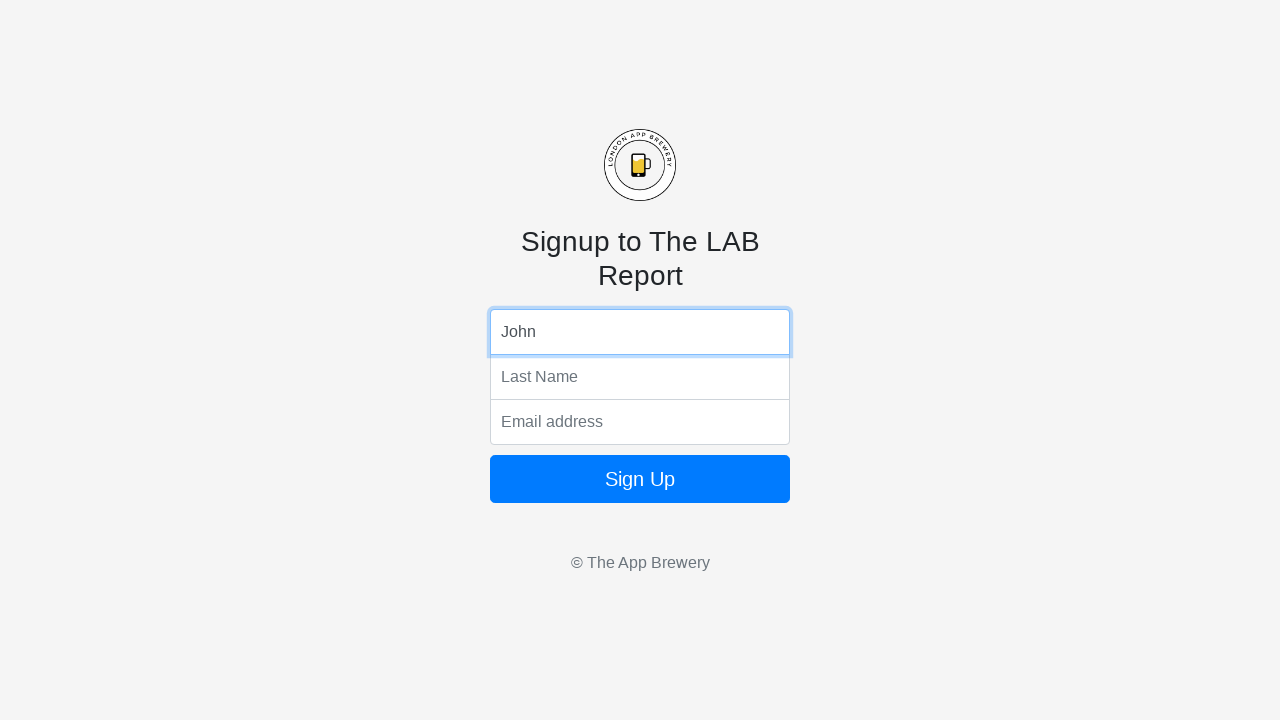

Filled last name field with 'Smith' on input[name='lName']
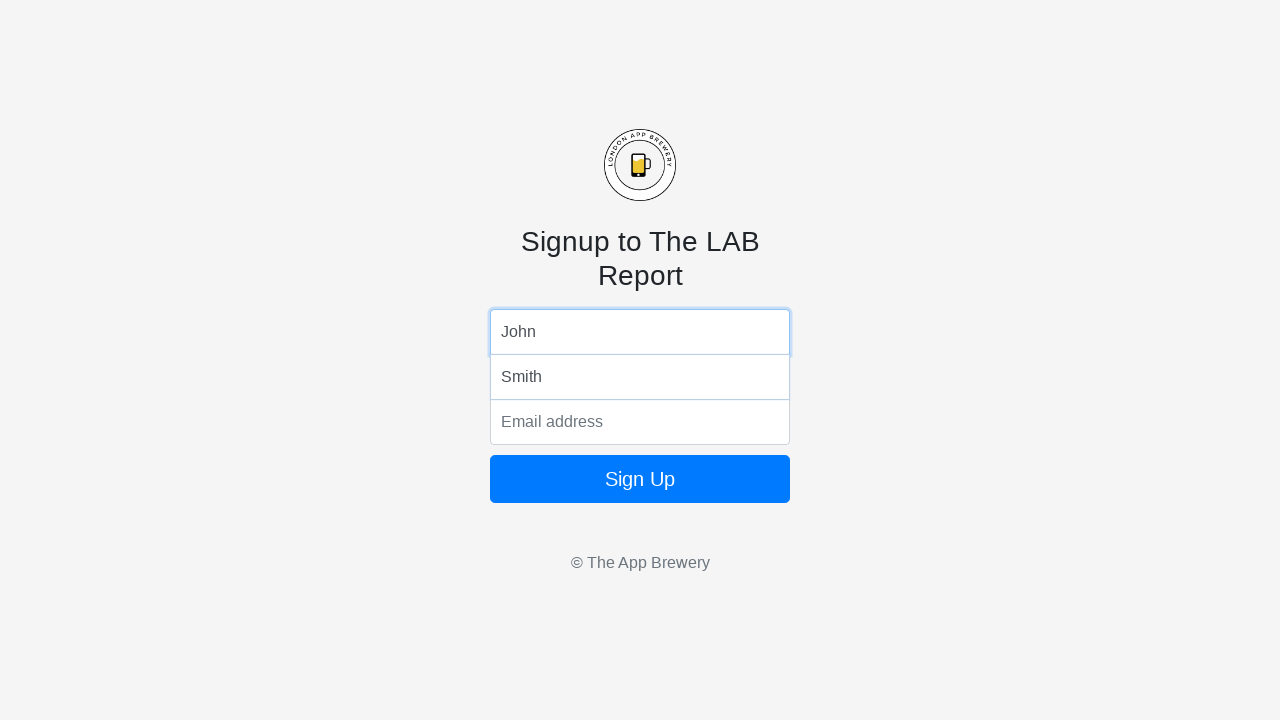

Filled email field with 'john.smith@example.com' on input[name='email']
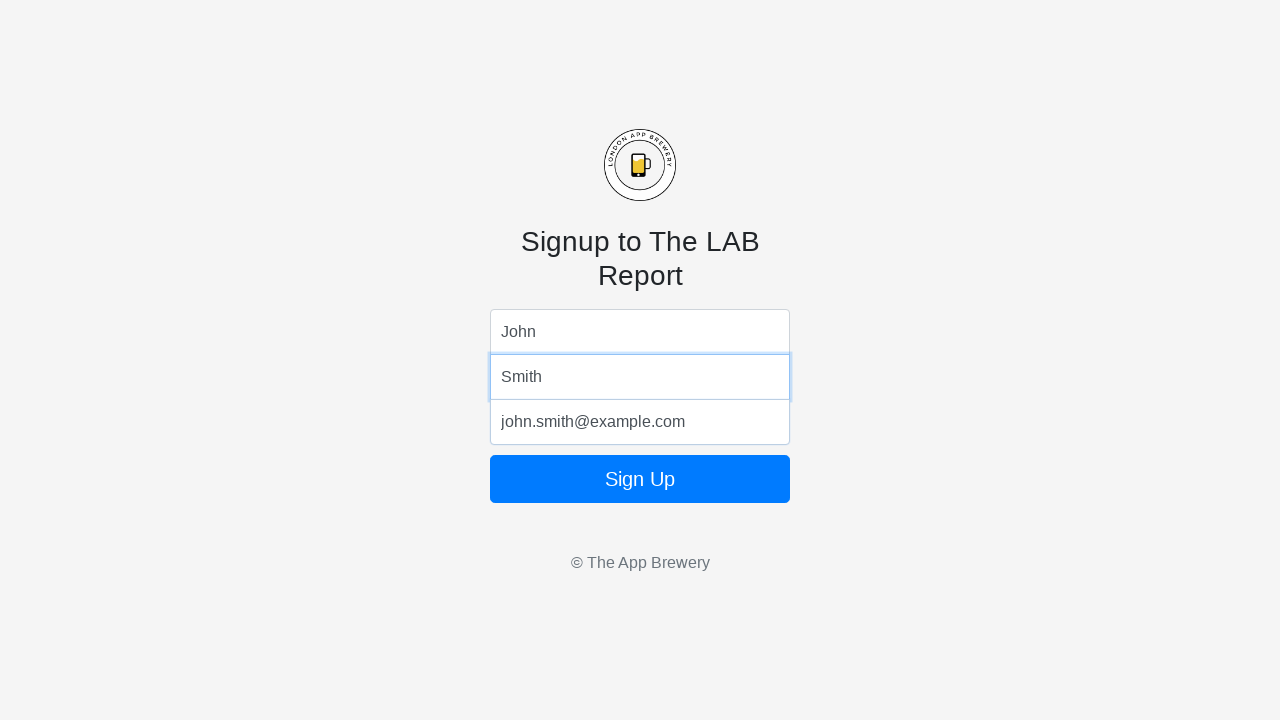

Clicked submit button to submit the form at (640, 479) on .btn
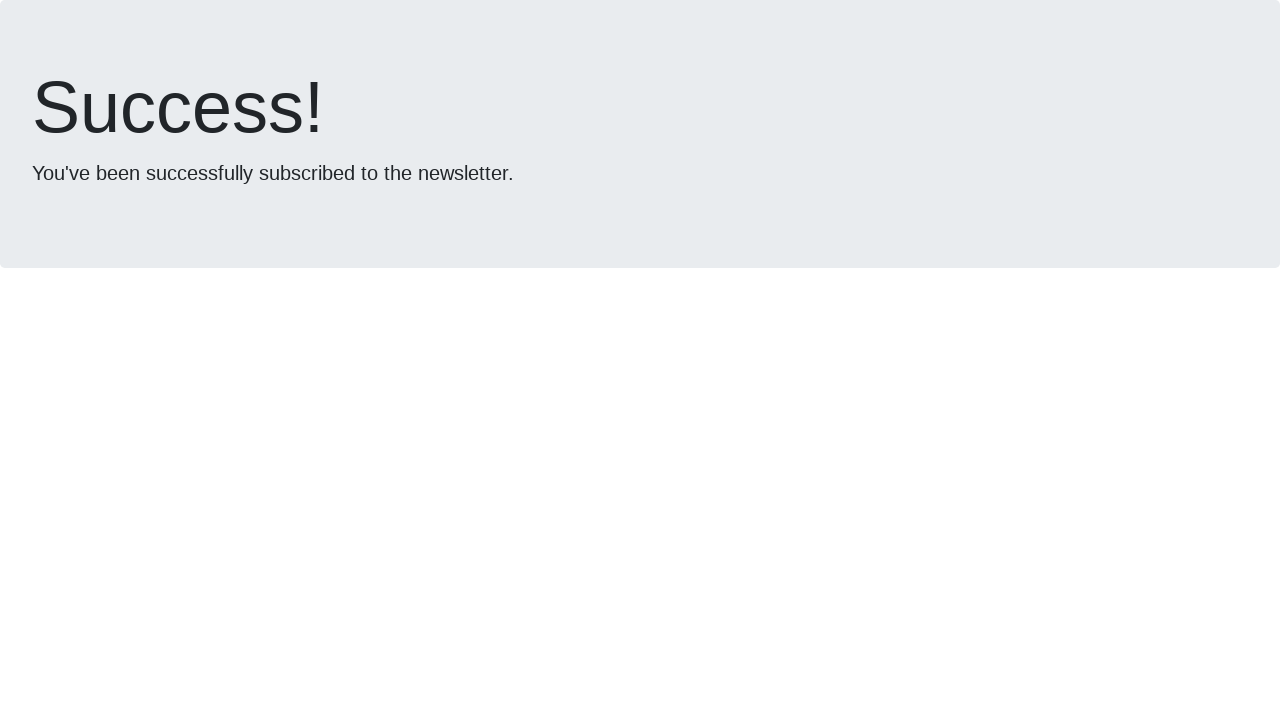

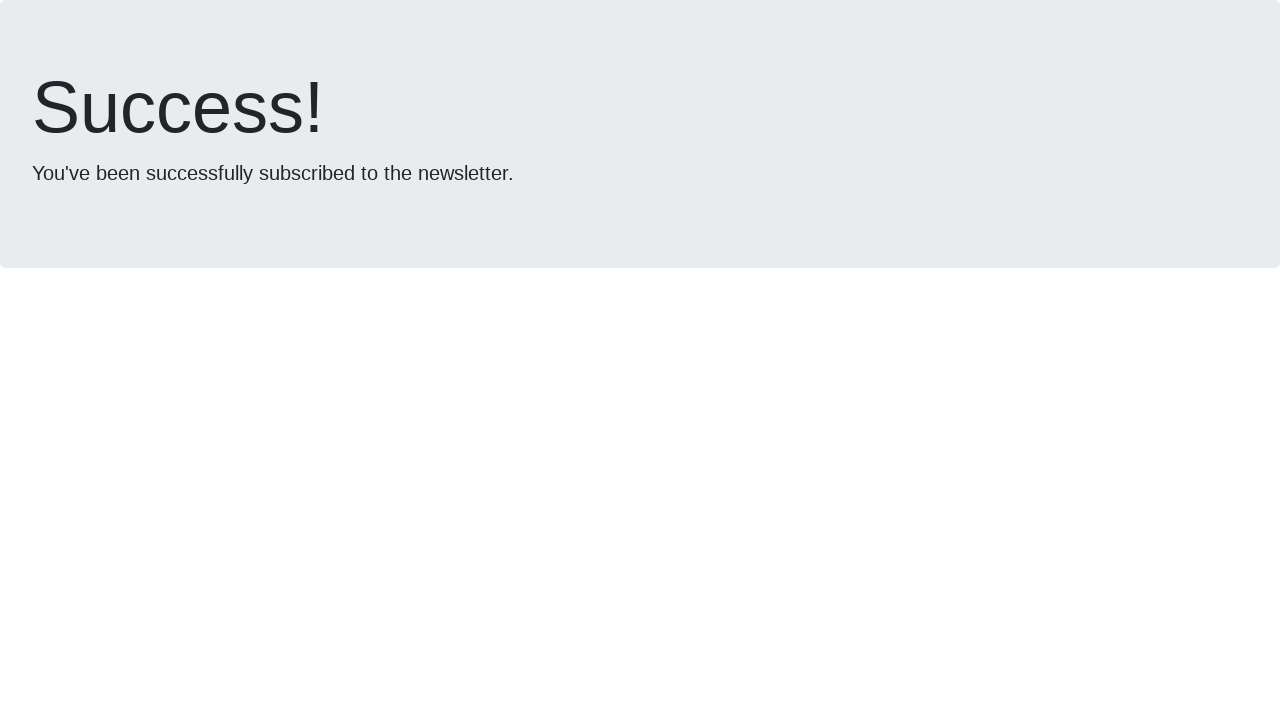